Tests the search functionality on the omayo test page by entering a search query into the Google Custom Search input field and submitting the form.

Starting URL: http://www.omayo.blogspot.com

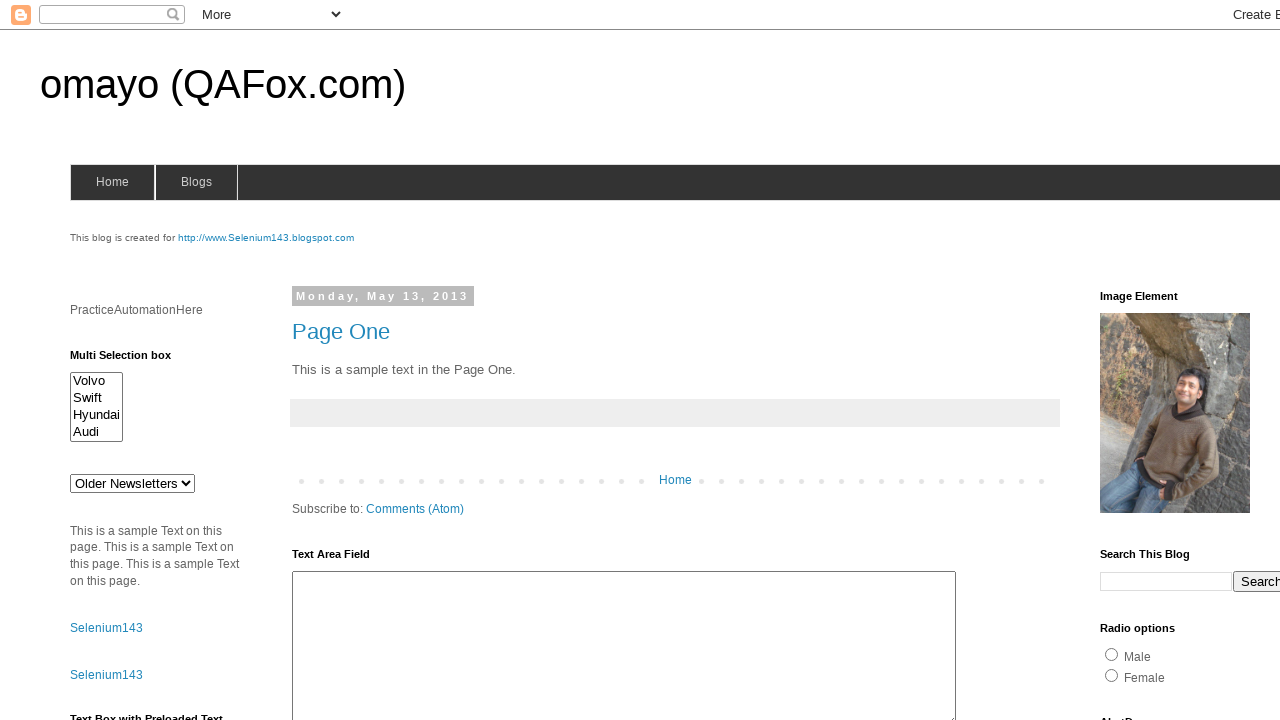

Set viewport size to 1920x1080
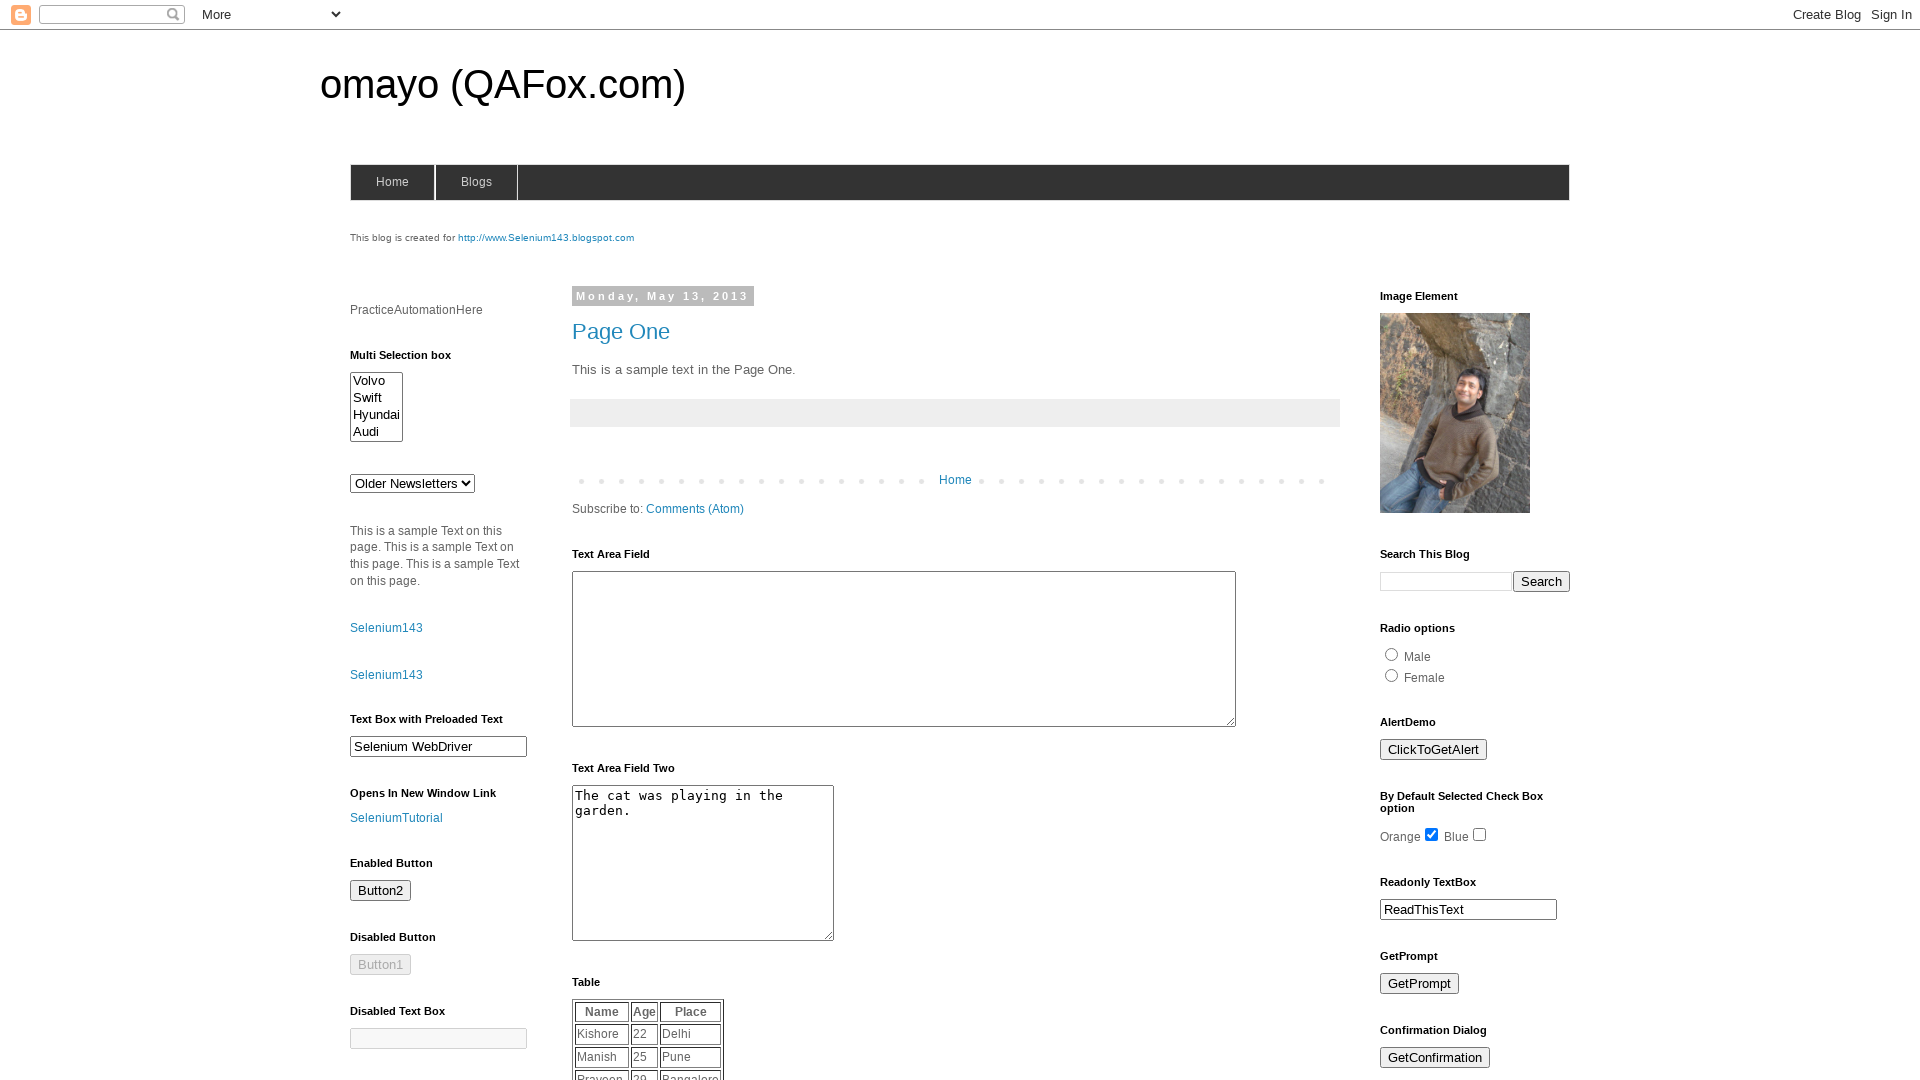

Filled Google Custom Search field with 'selenium automation testing' on input.gsc-input
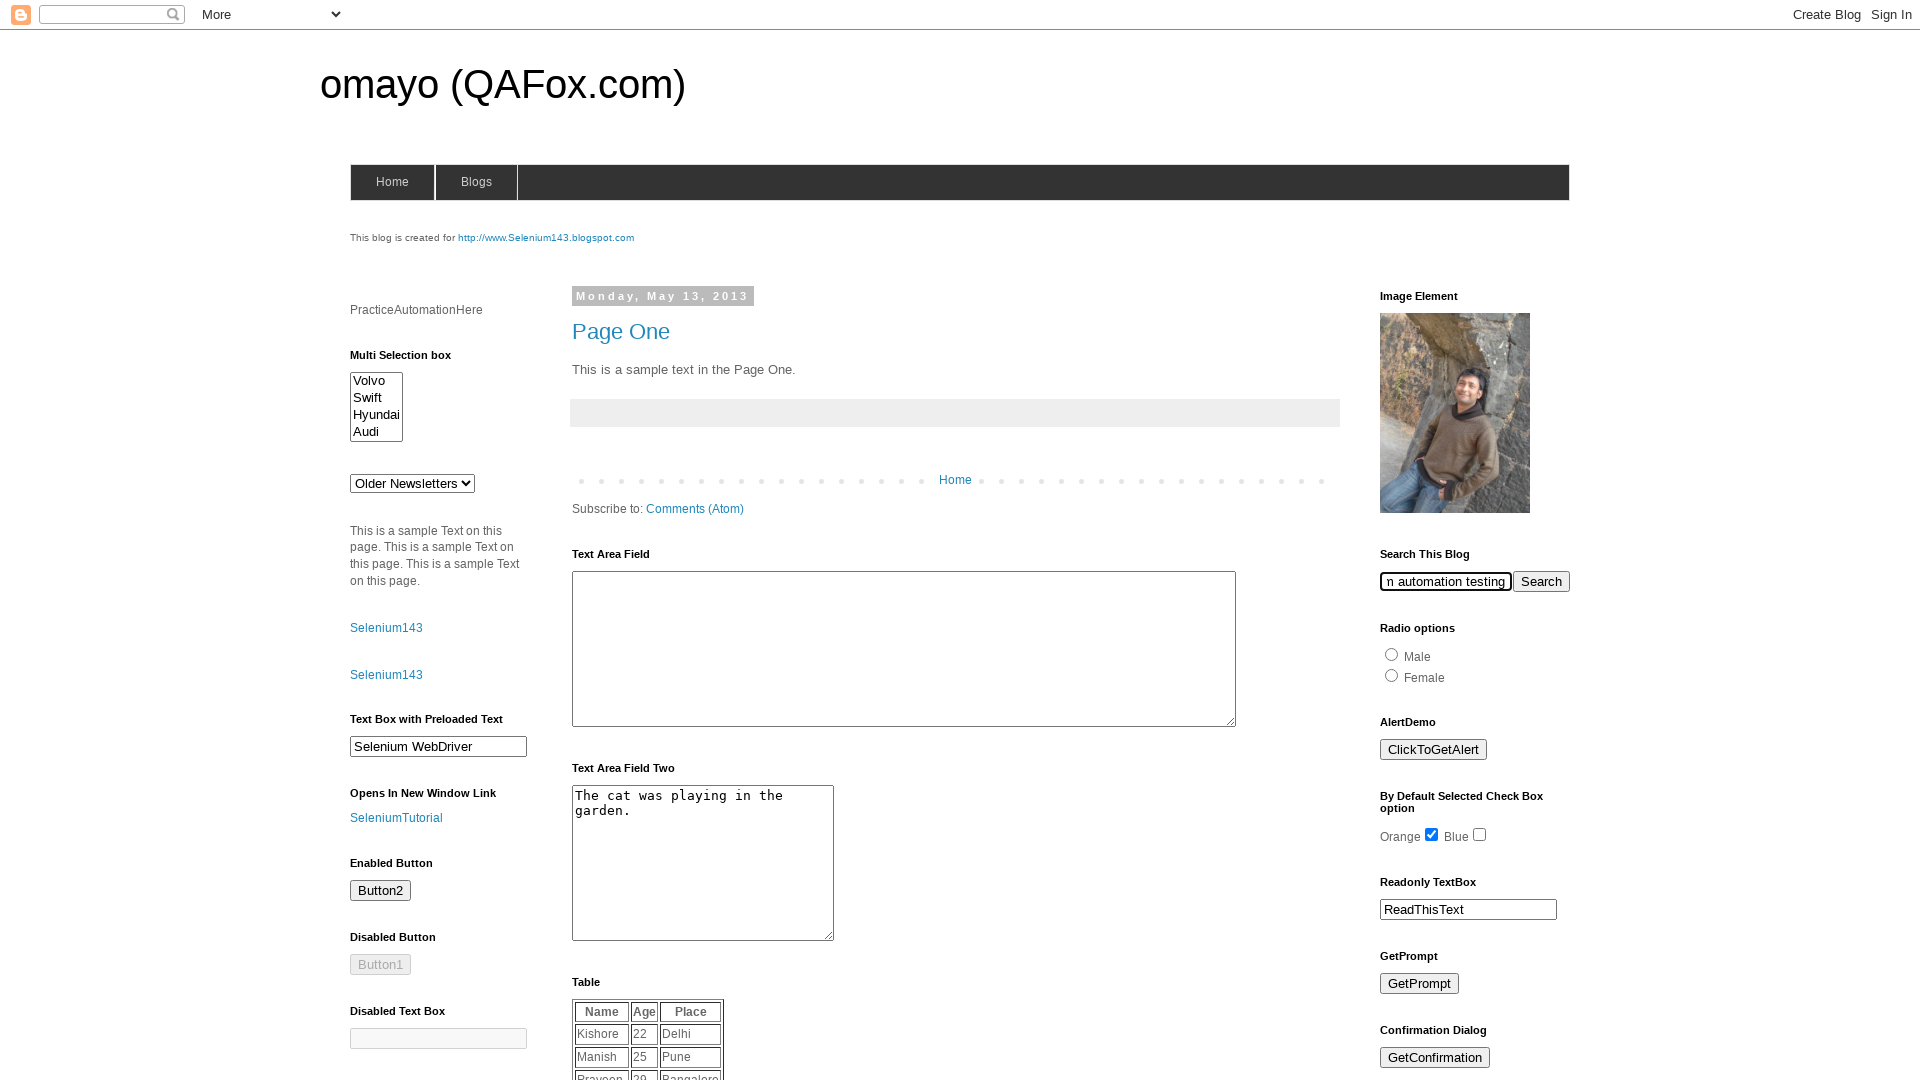

Clicked Search button to submit the form at (1542, 581) on input[value='Search']
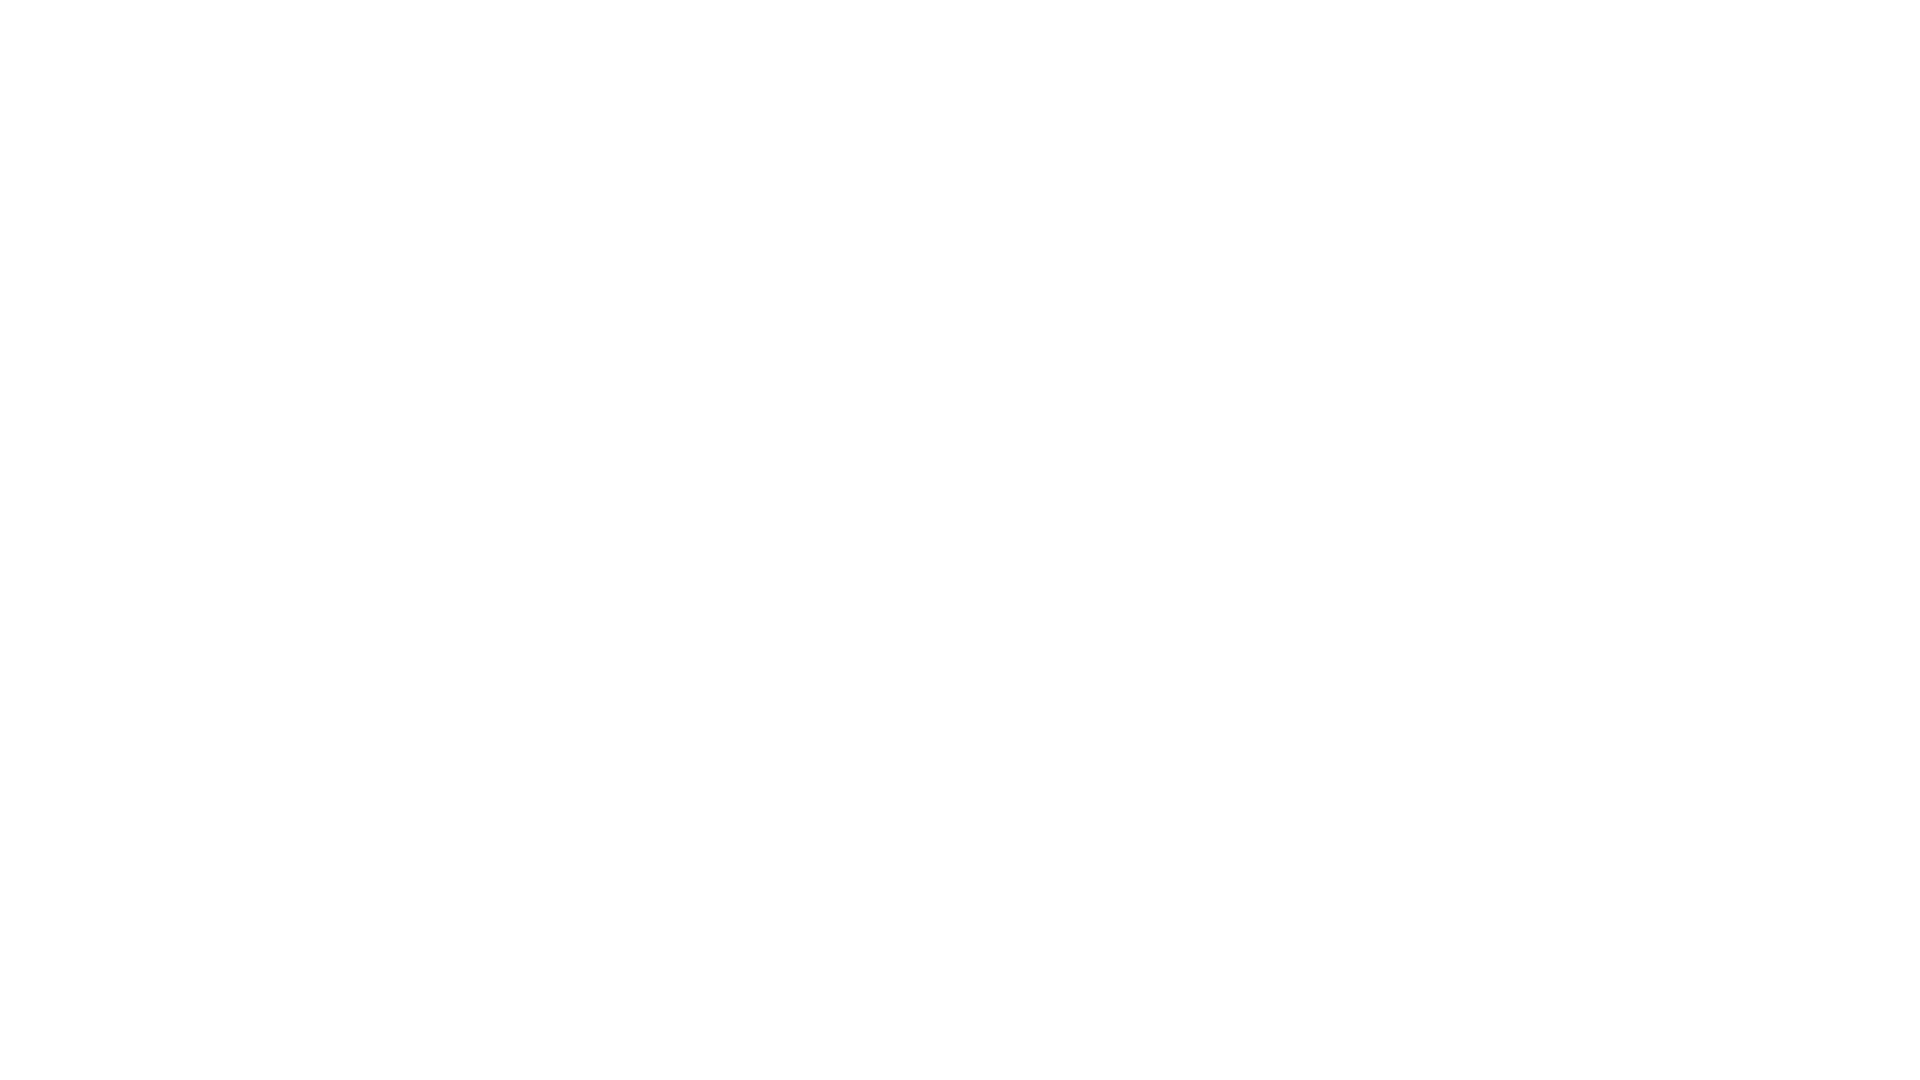

Waited for search results to load (2000ms)
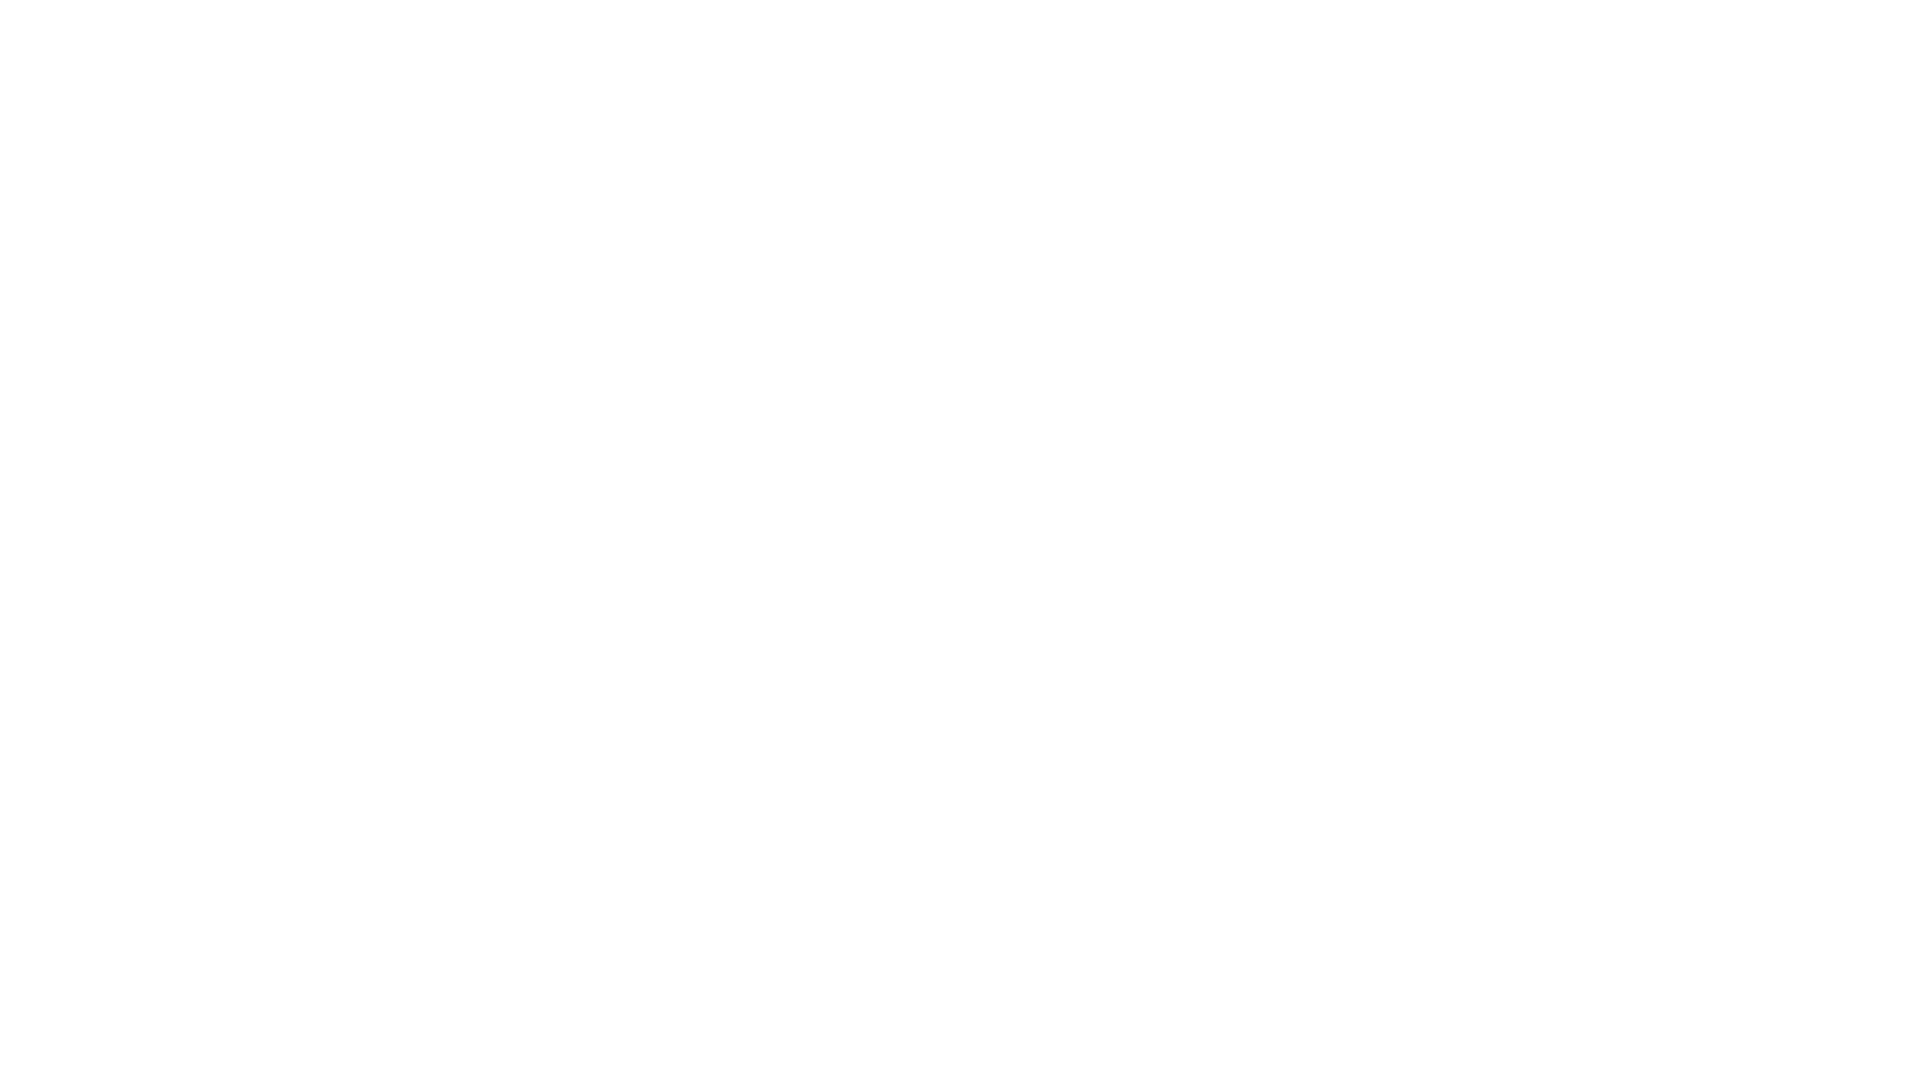

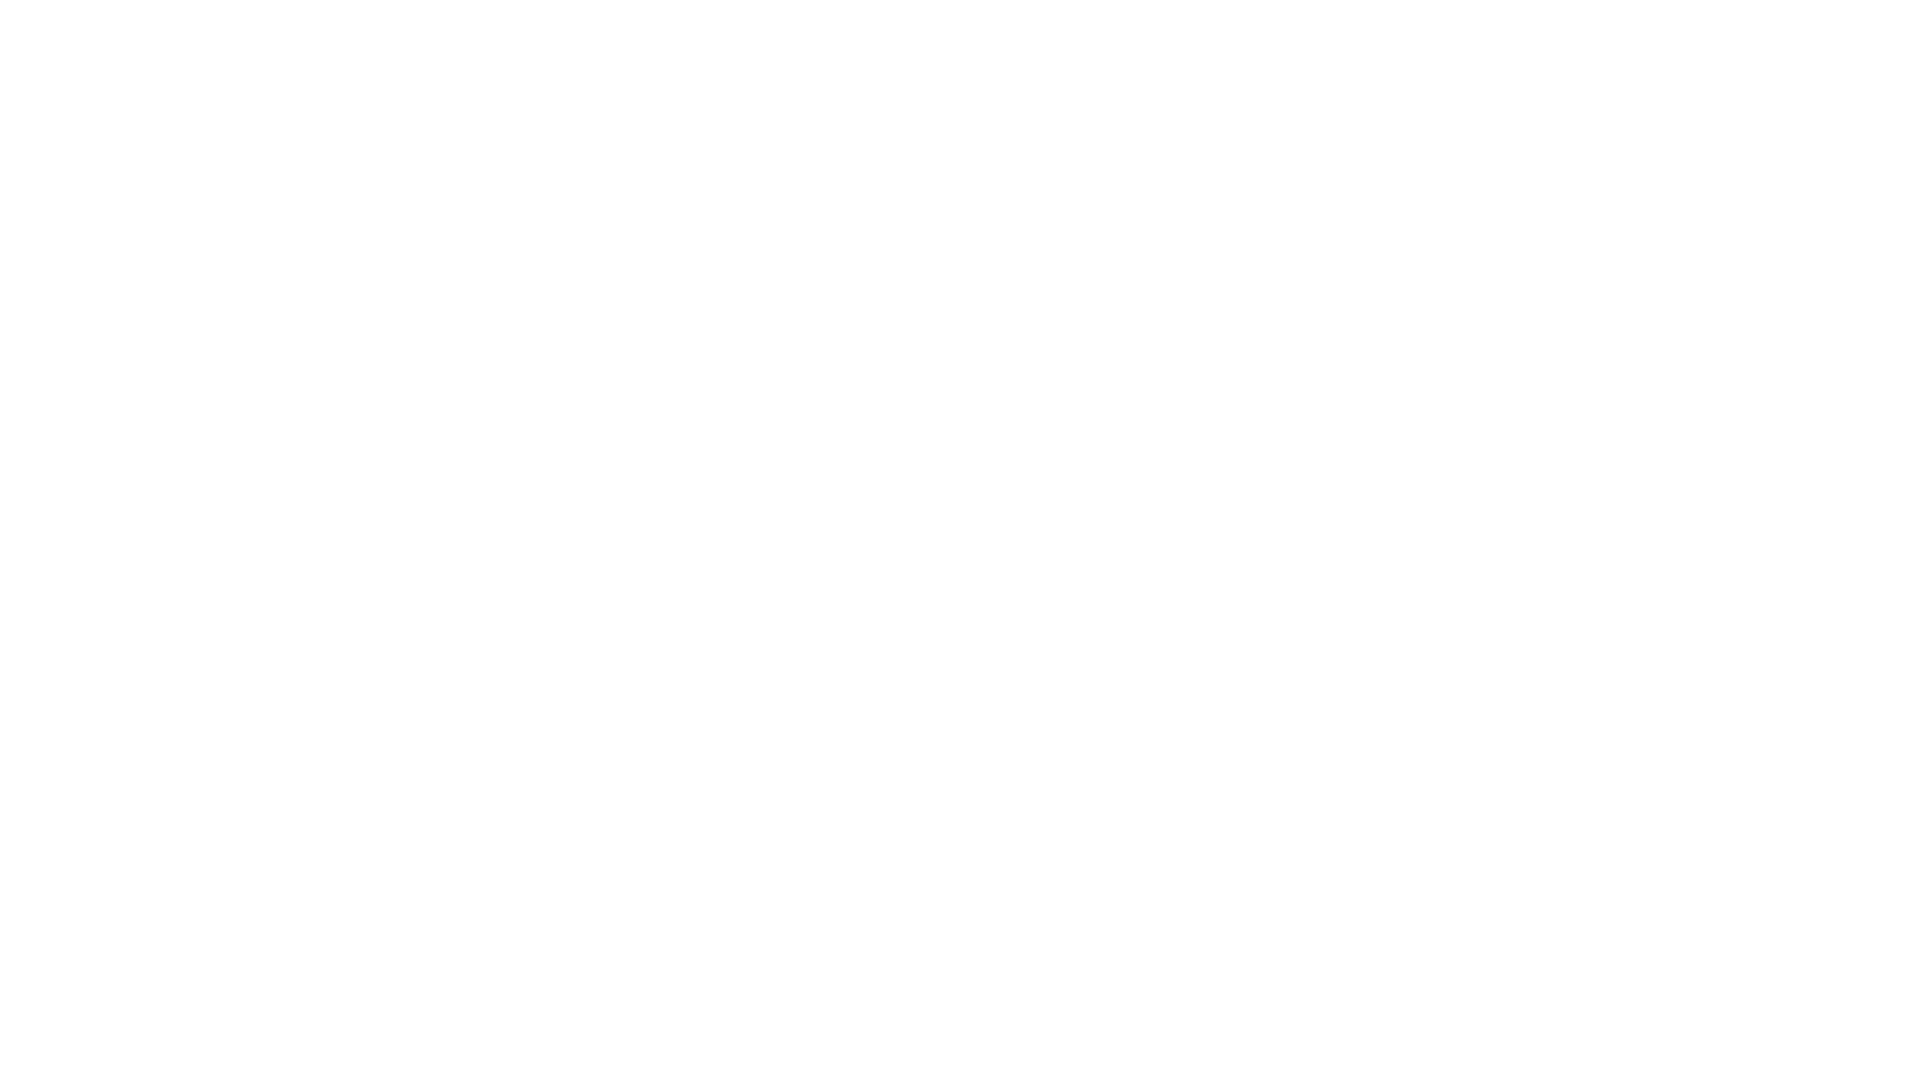